Tests drag and drop functionality by dragging an element into a droppable area and verifying the drop was successful

Starting URL: https://www.tutorialspoint.com/selenium/practice/droppable.php

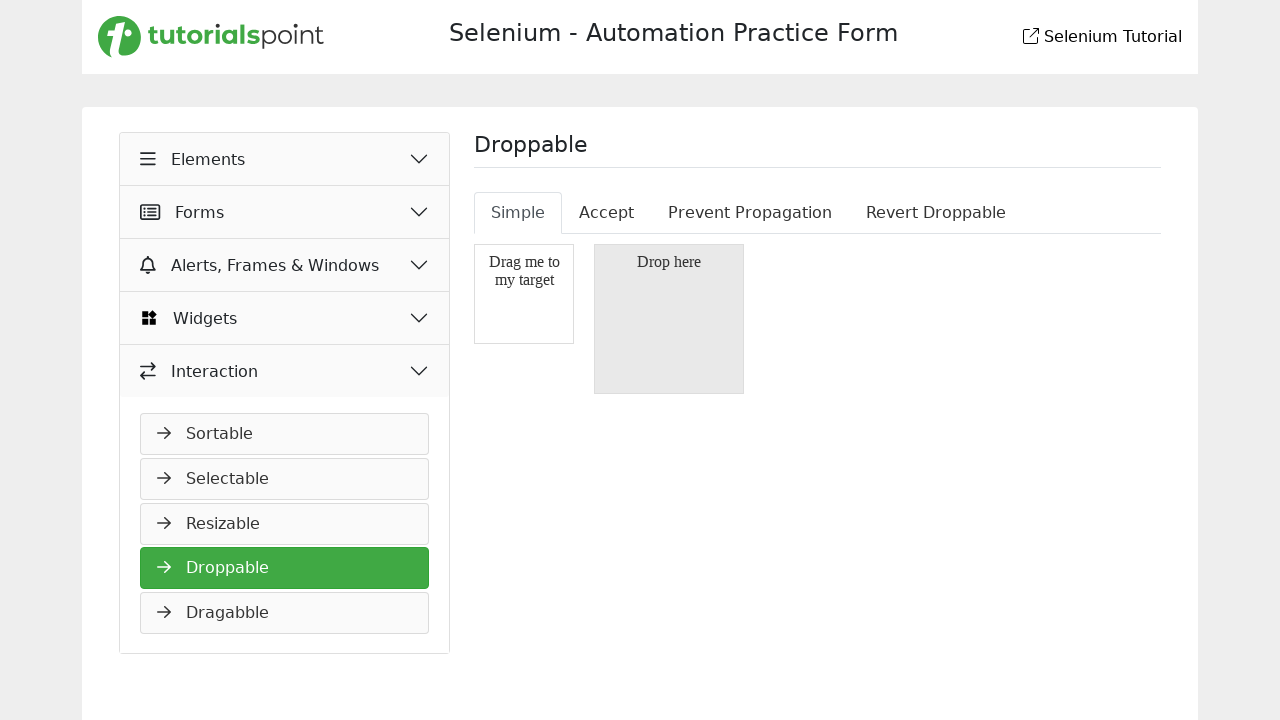

Navigated to droppable practice page
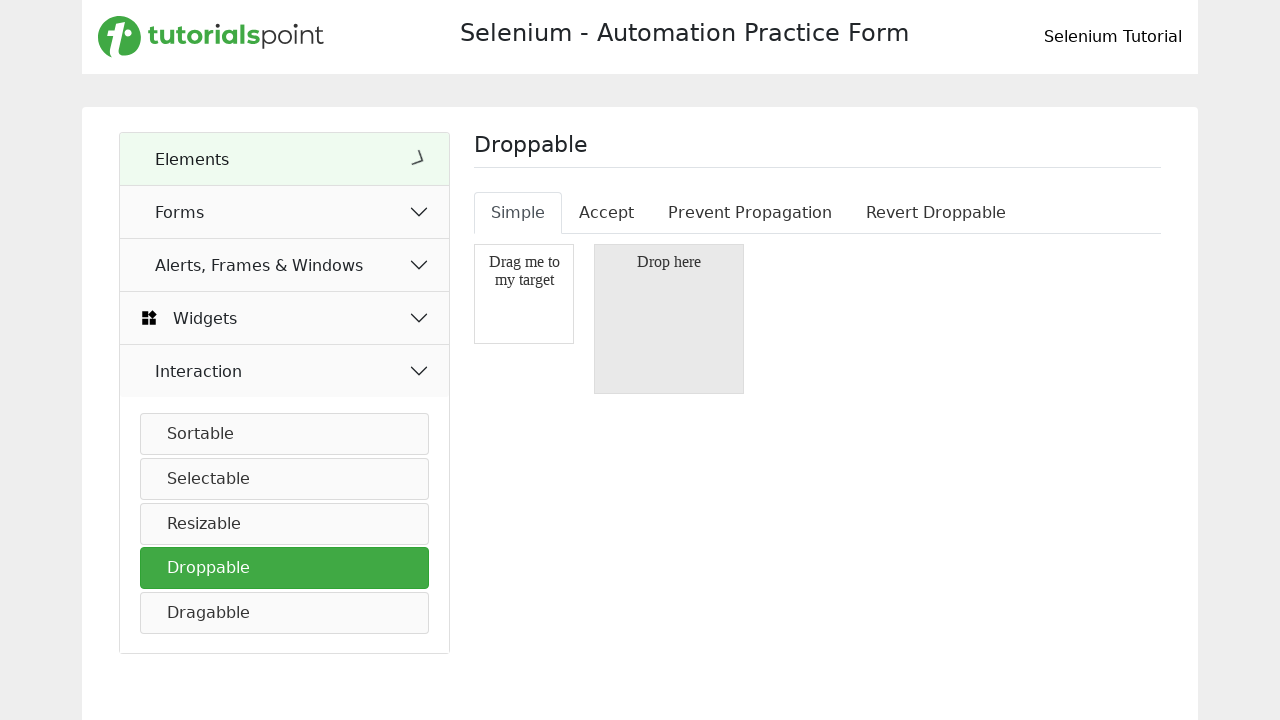

Located draggable element
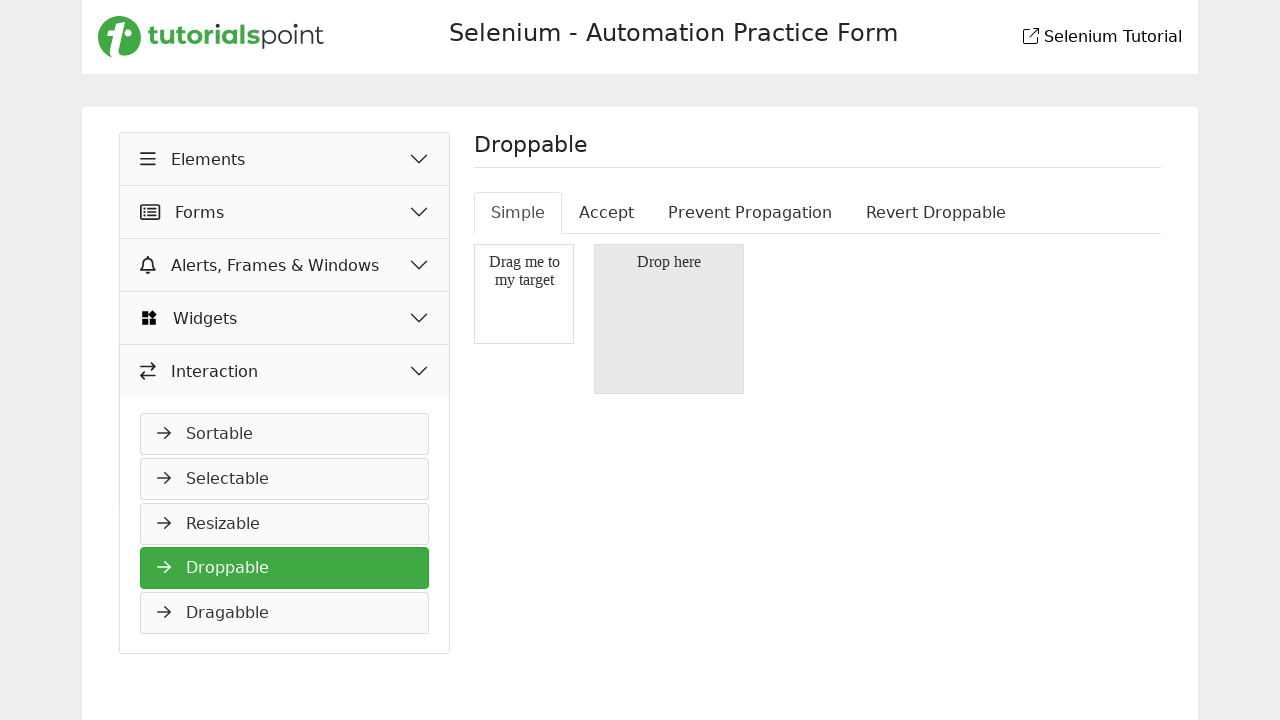

Located droppable element
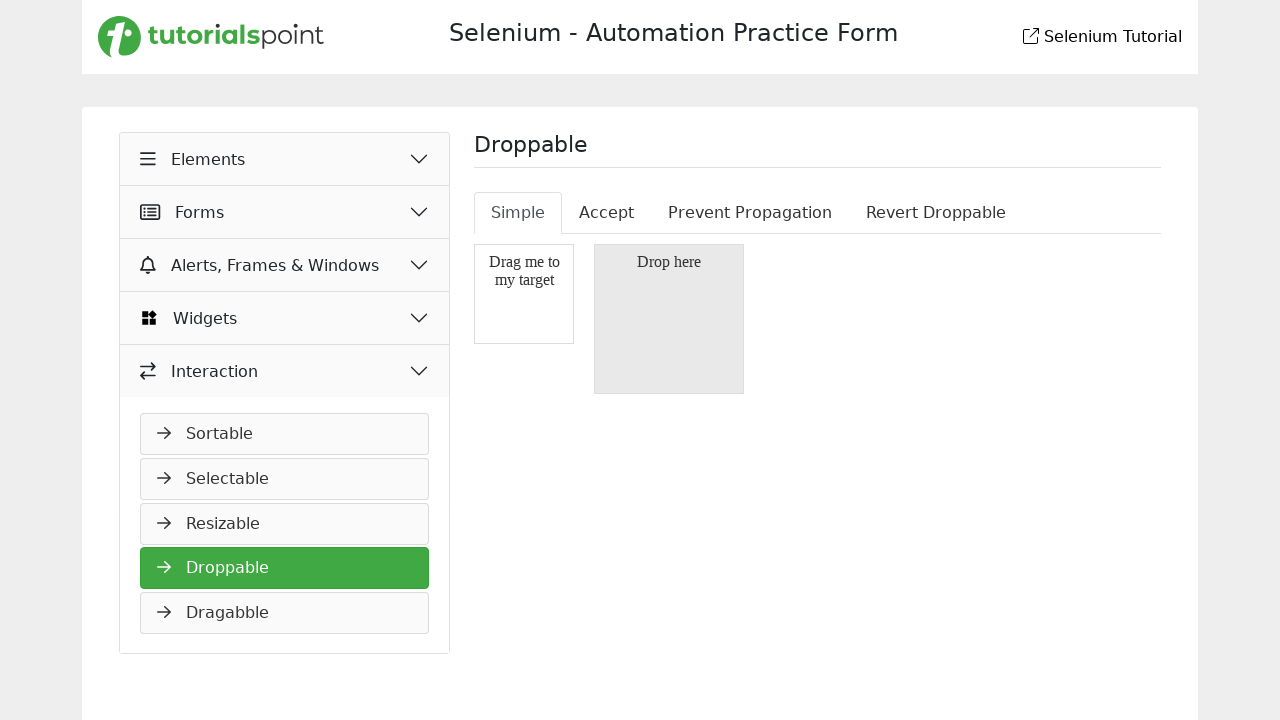

Dragged element into droppable area at (669, 319)
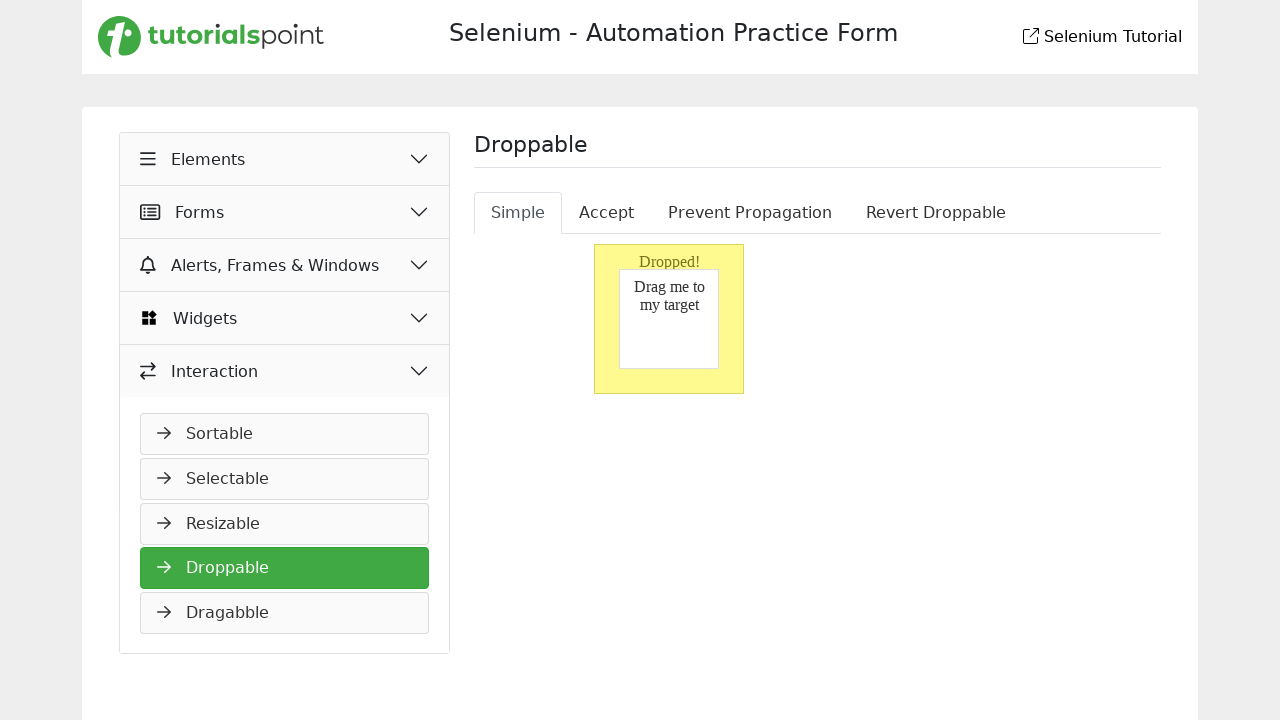

Verified that drop was successful - 'Dropped' text found in droppable element
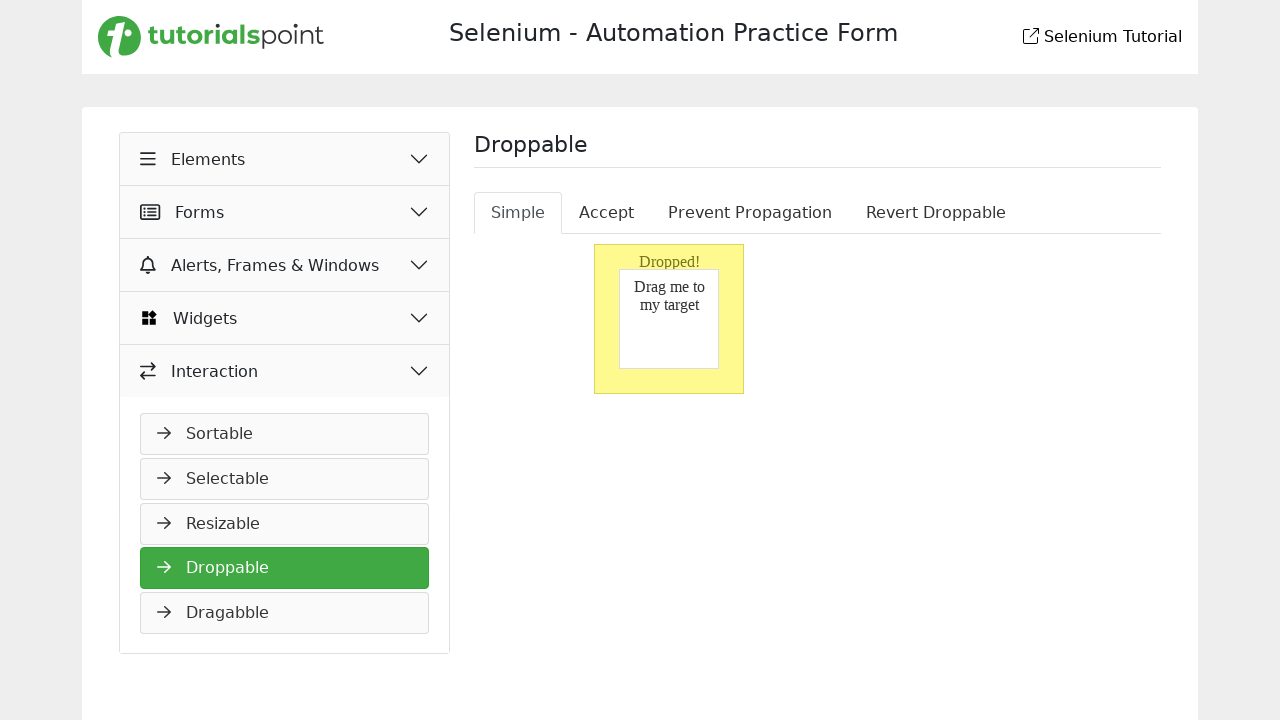

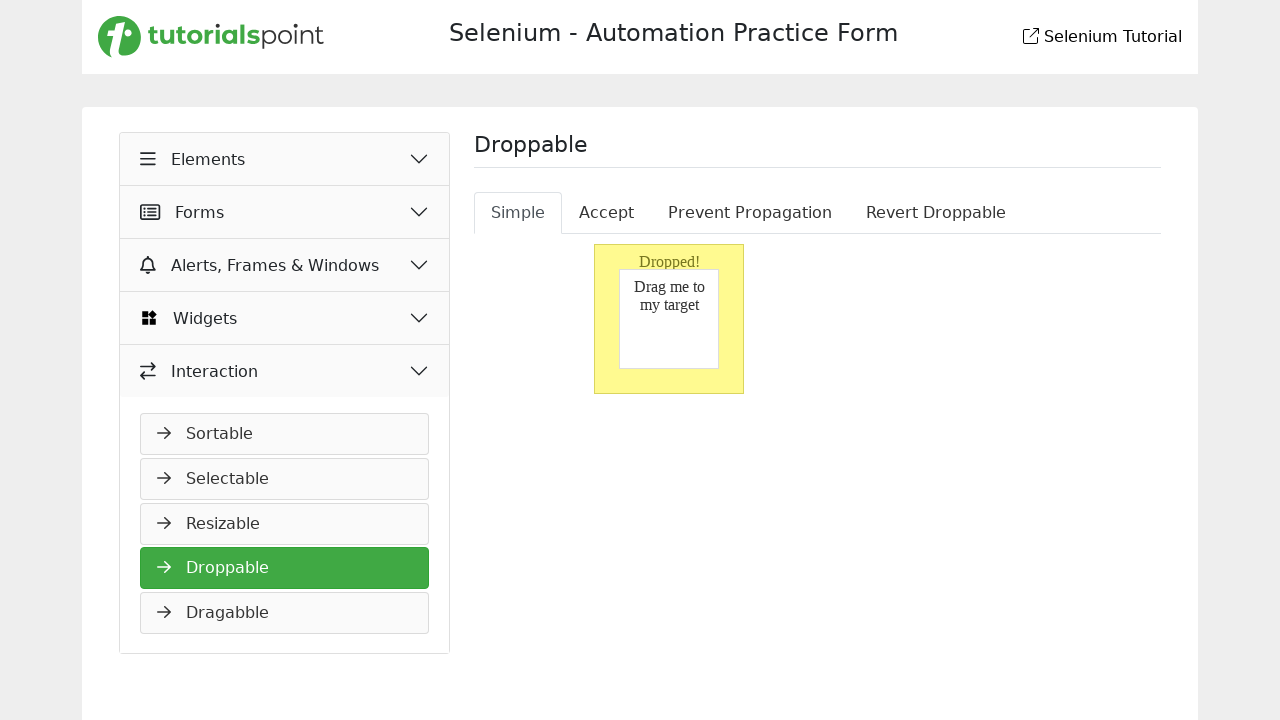